Demonstrates keyboard shortcuts by opening the browser print dialog using Ctrl+P, then pressing Tab and Enter to interact with the dialog

Starting URL: https://www.selenium.dev/

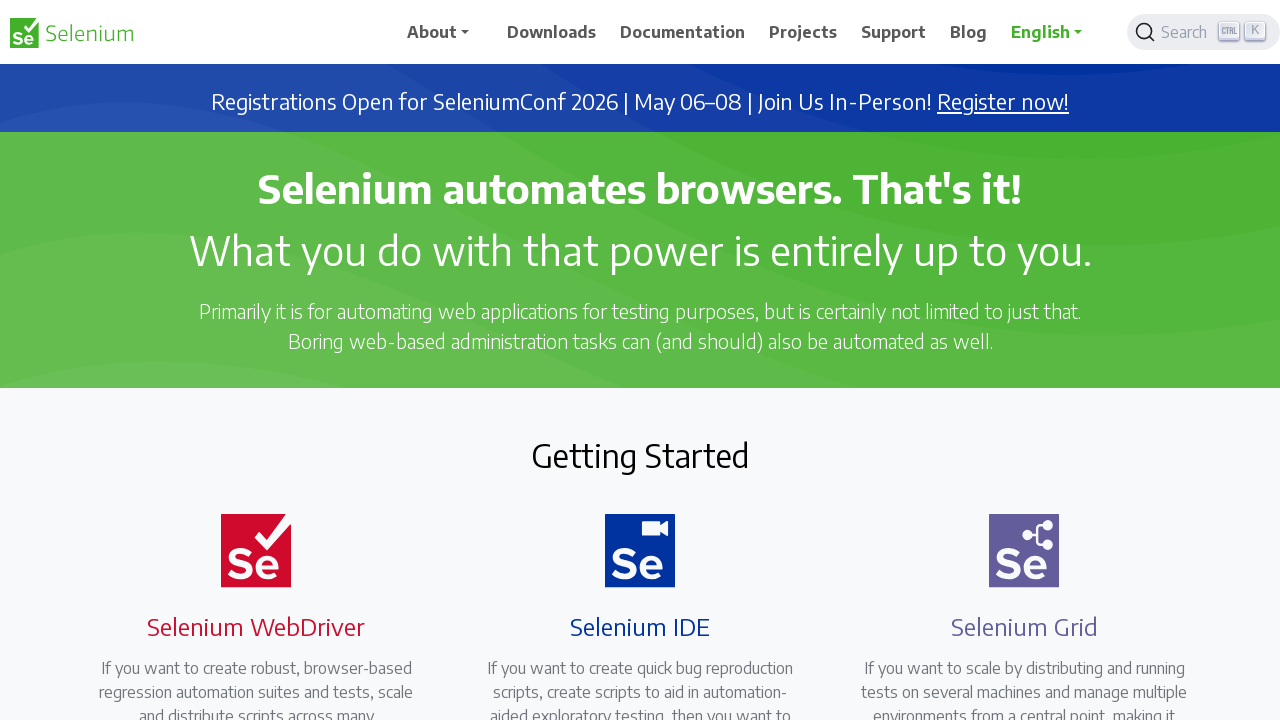

Waited for page to reach domcontentloaded state
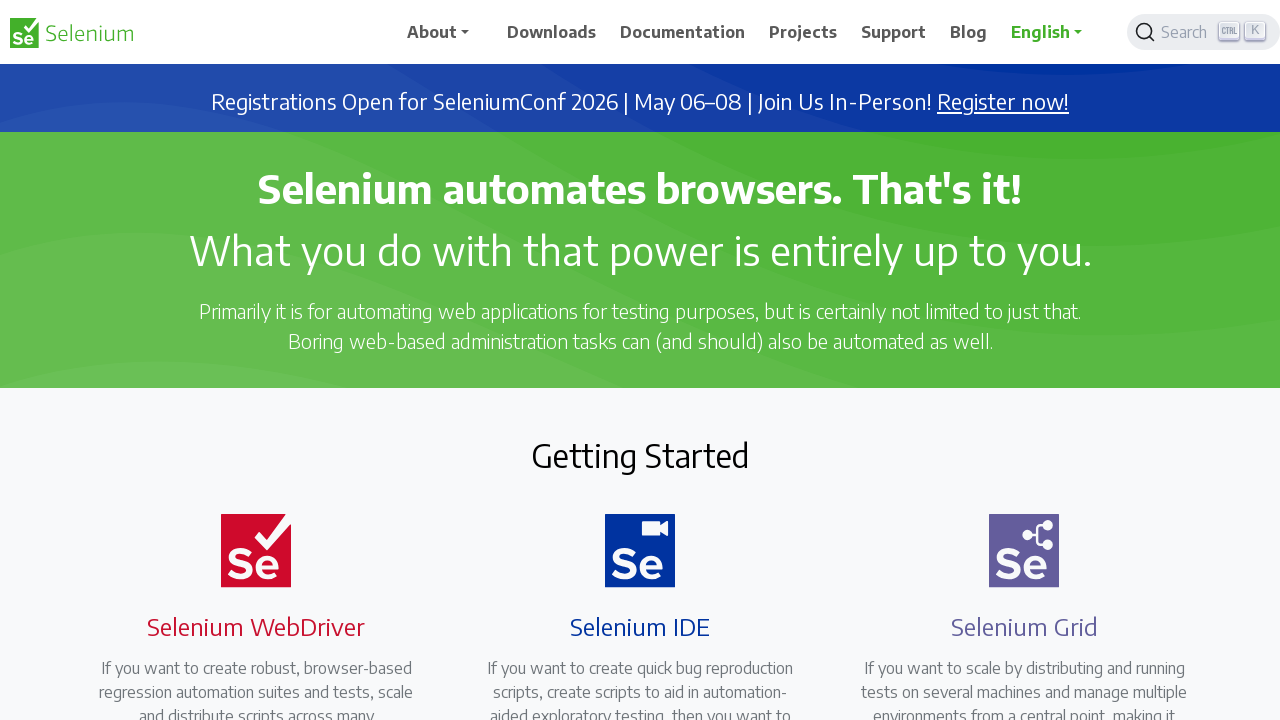

Pressed Ctrl+P to open browser print dialog
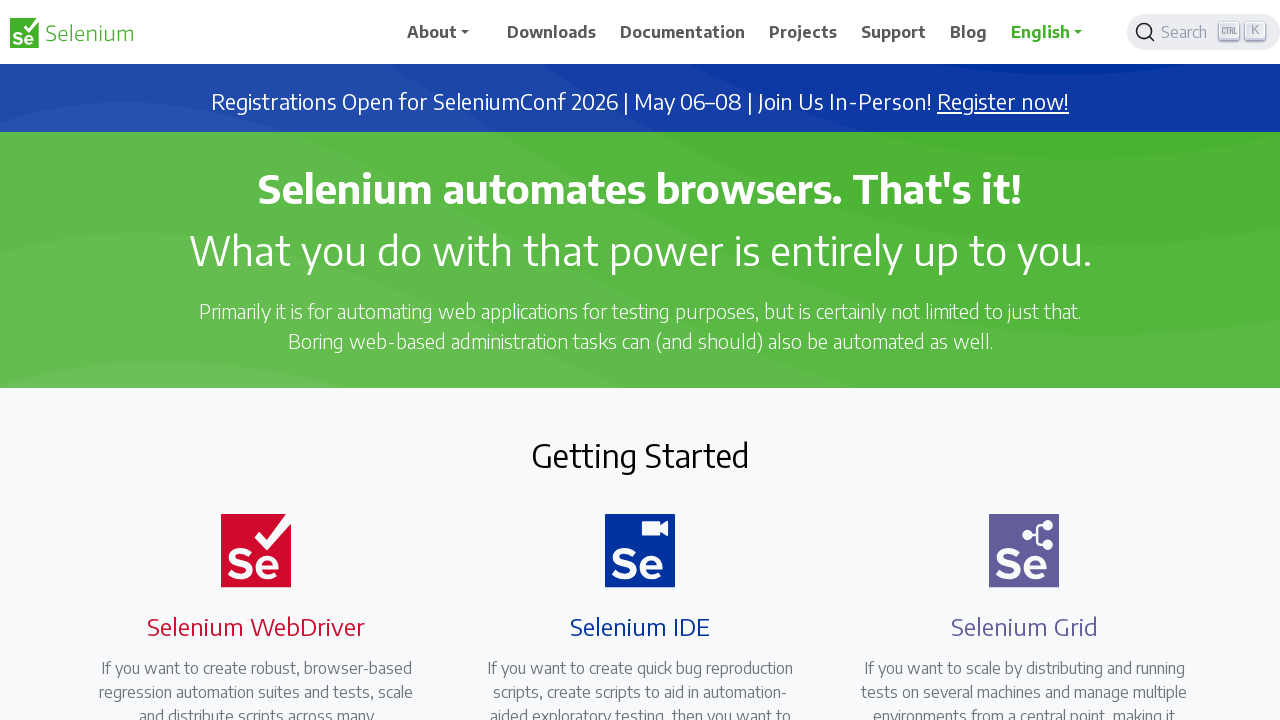

Waited 2 seconds for print dialog to appear
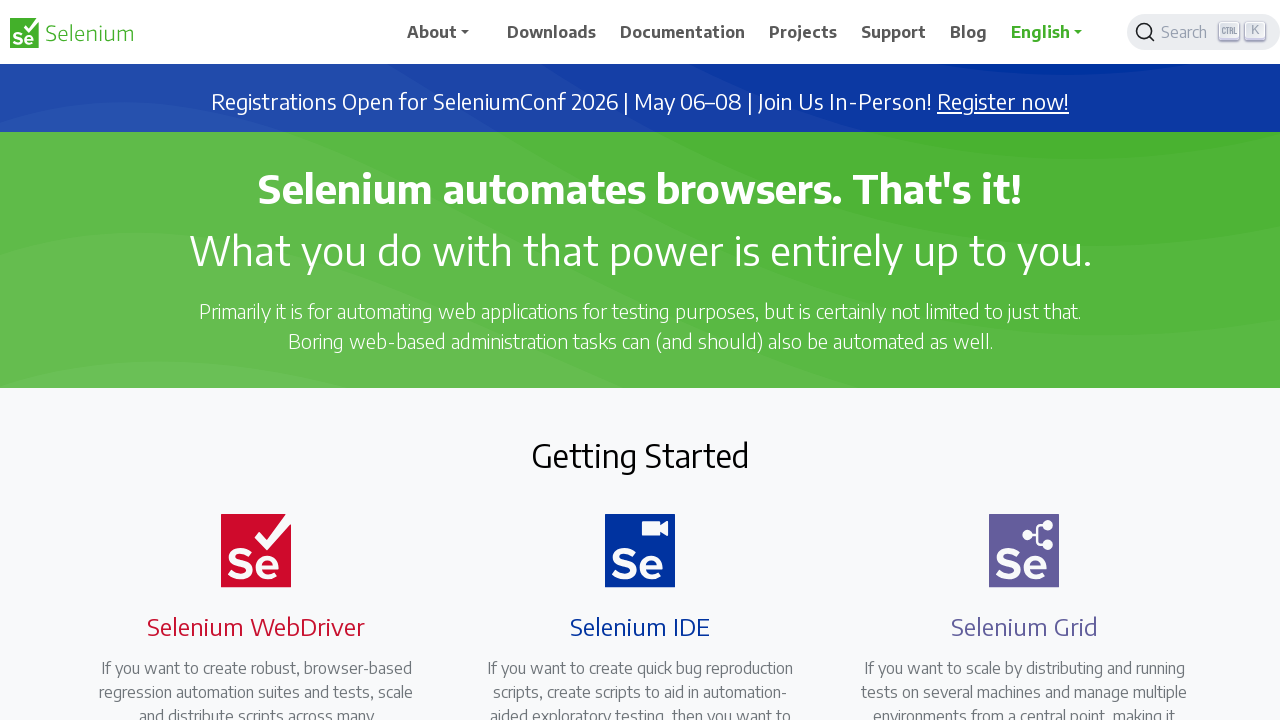

Pressed Tab to navigate within print dialog
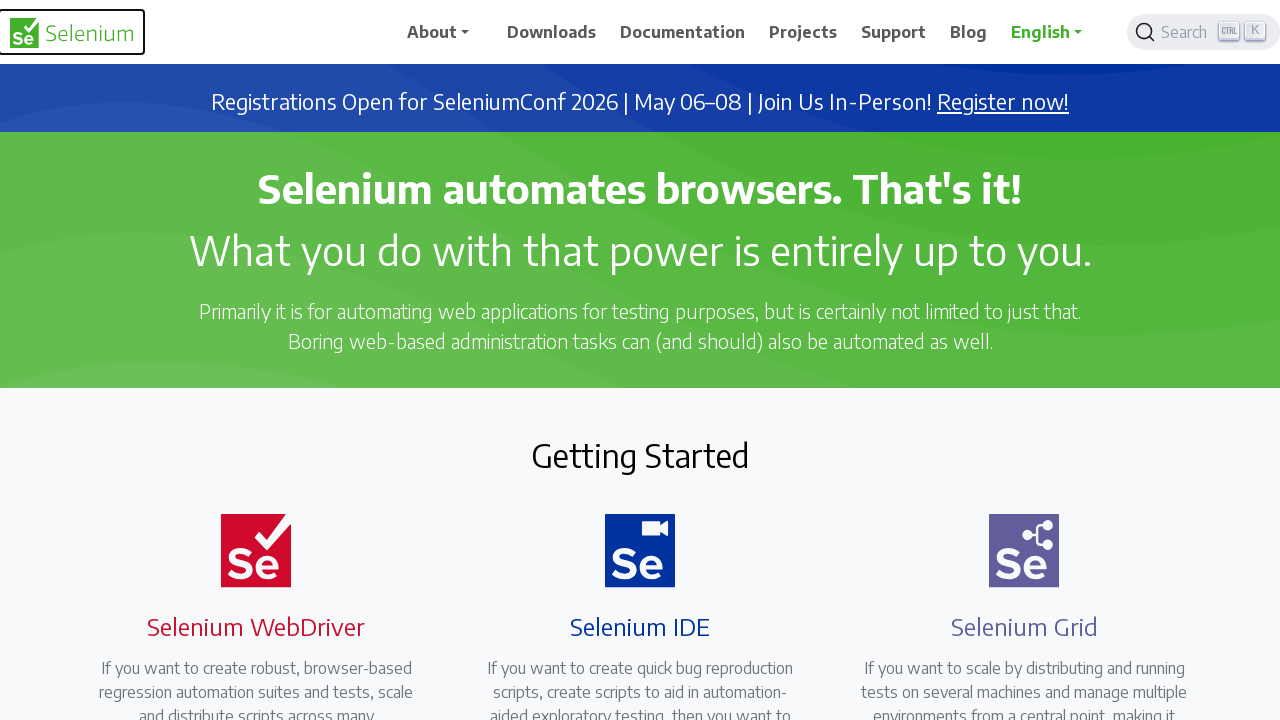

Waited 2 seconds after Tab navigation
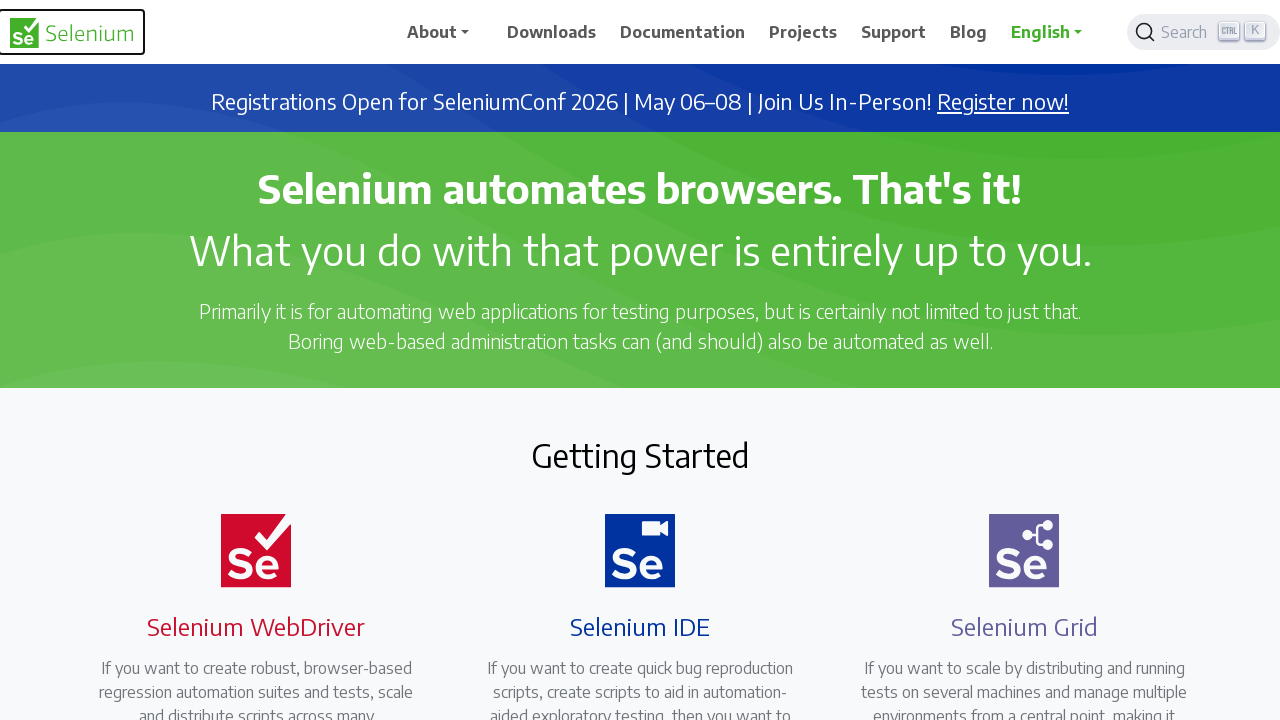

Pressed Enter to confirm and close print dialog
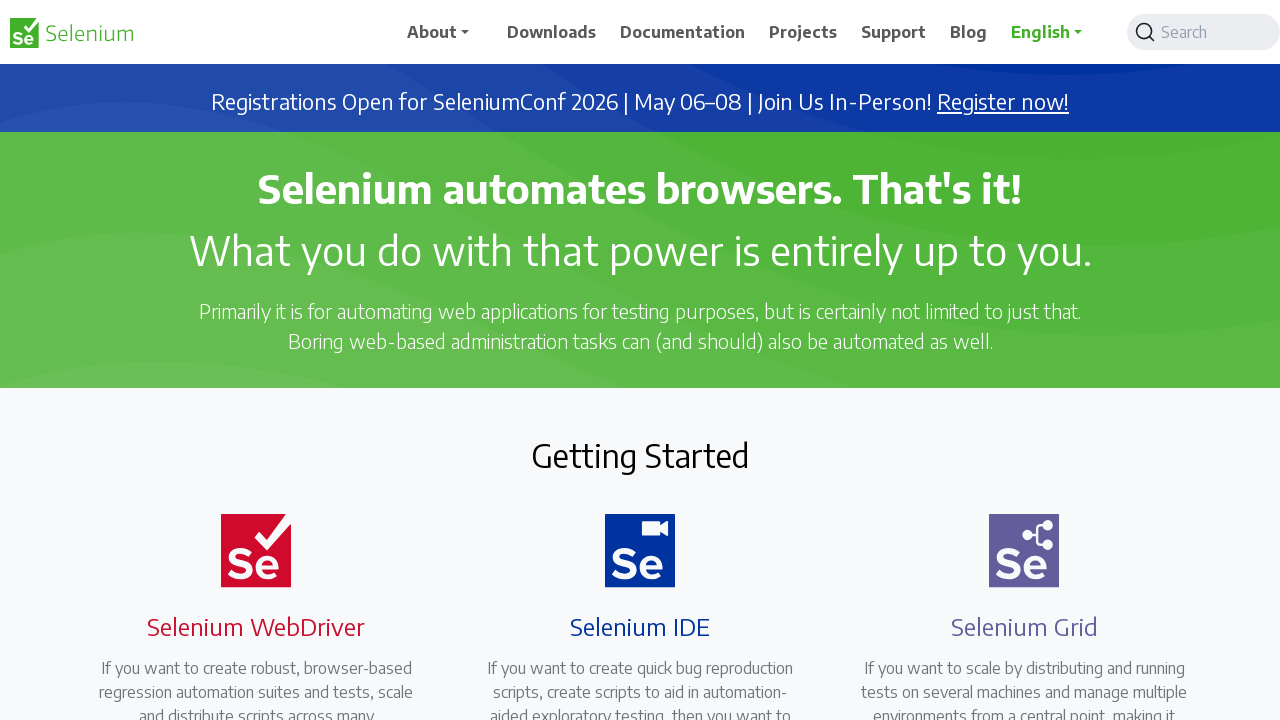

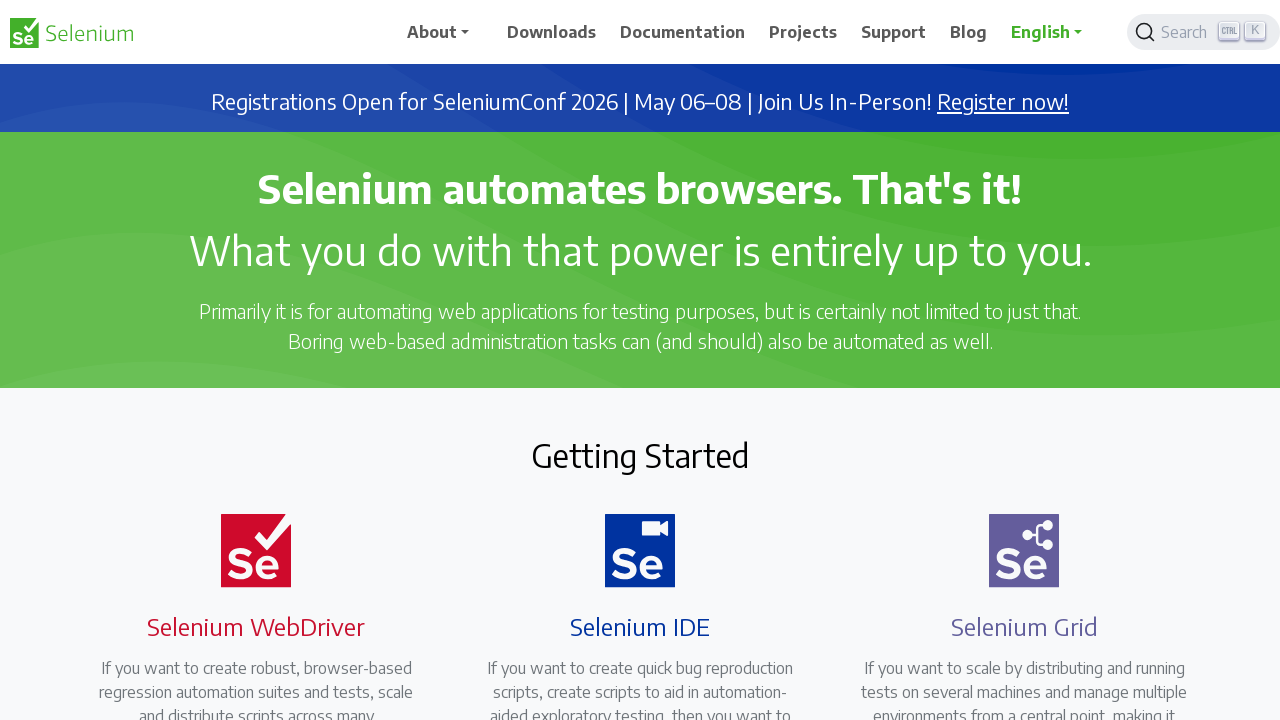